Tests text area functionality by entering text, clearing it, and verifying various element properties

Starting URL: https://omayo.blogspot.com/

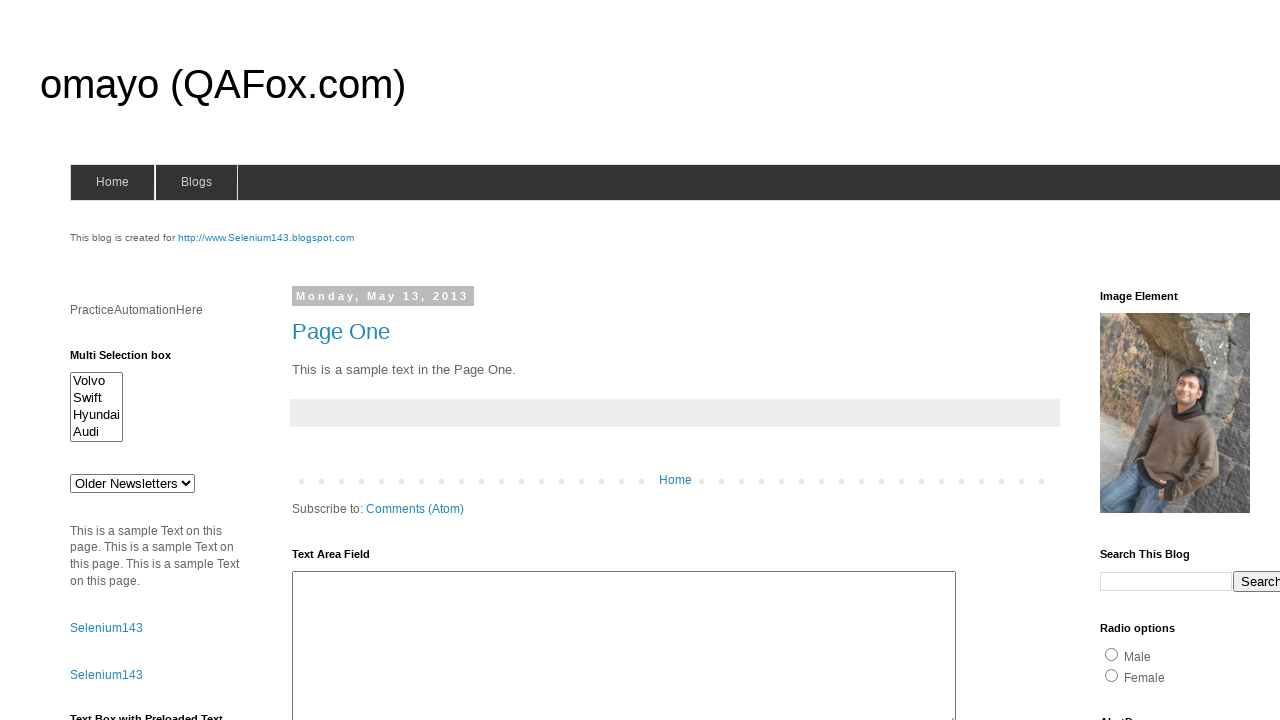

Located textarea element with xpath=//textarea[@cols='80']
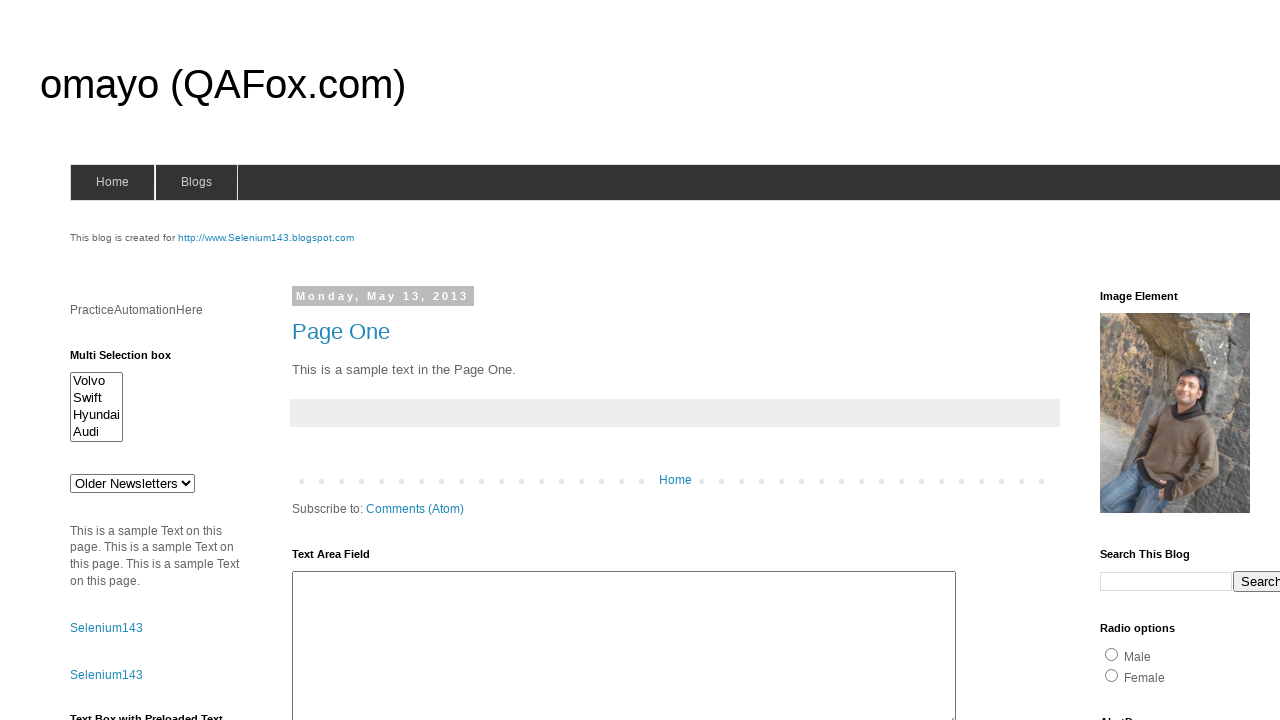

Filled textarea with 'Welcome to codemind' on xpath=//textarea[@cols='80']
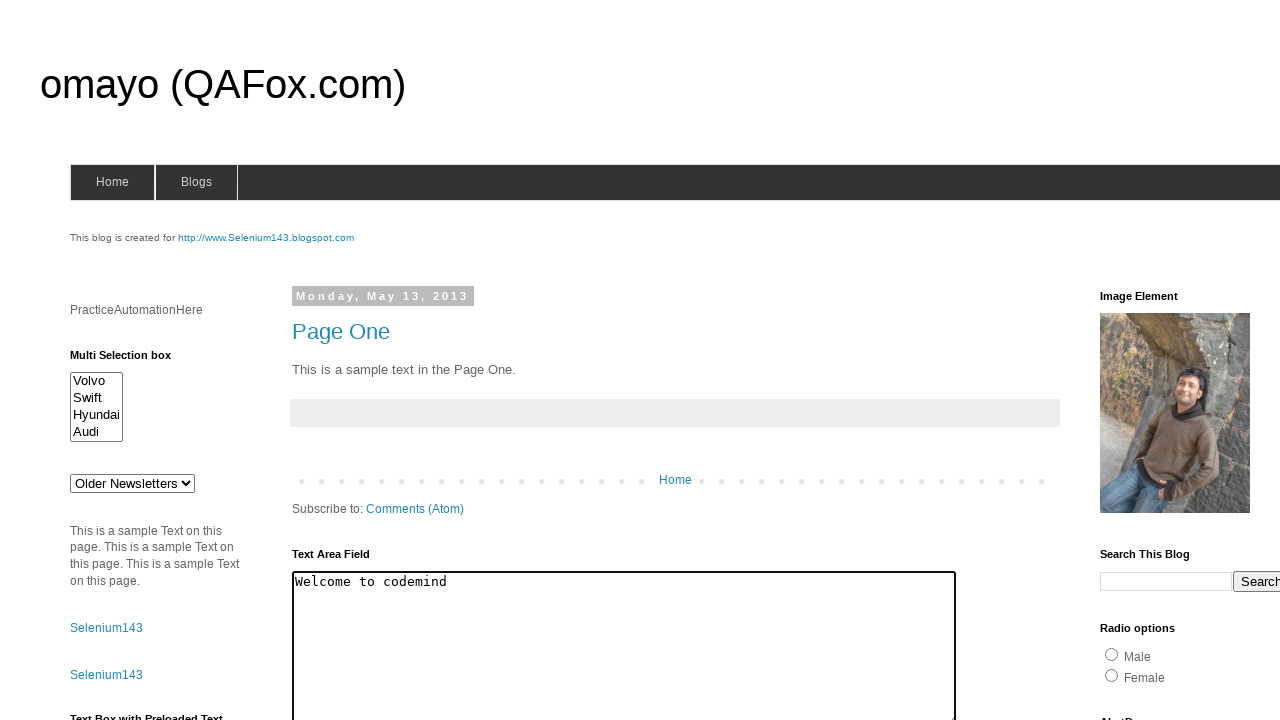

Waited 2000ms to observe entered text
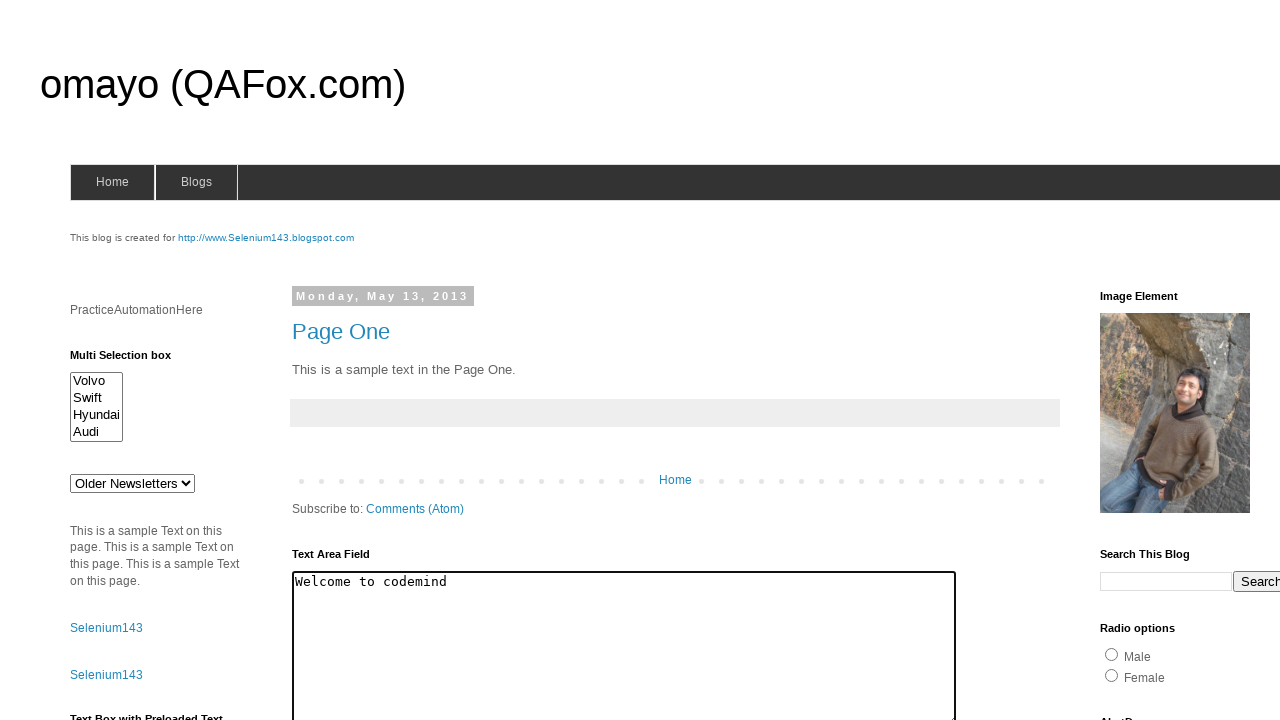

Cleared textarea content on xpath=//textarea[@cols='80']
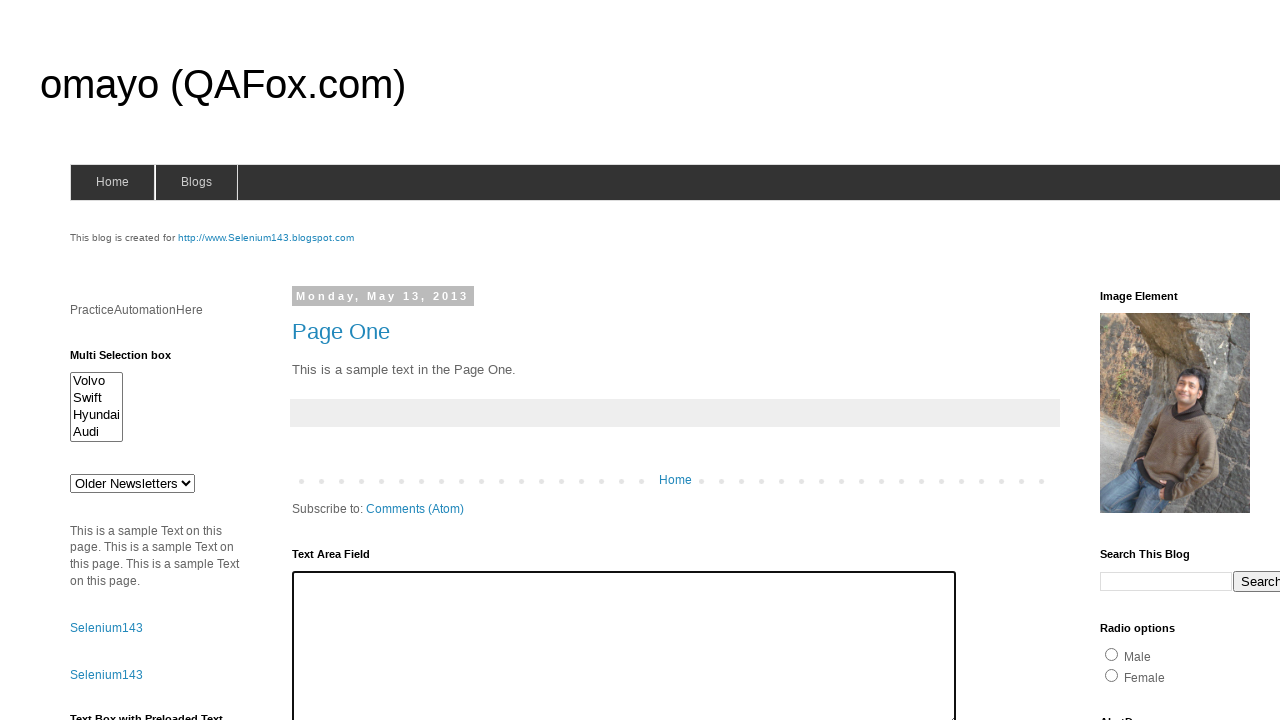

Retrieved id attribute: ta1
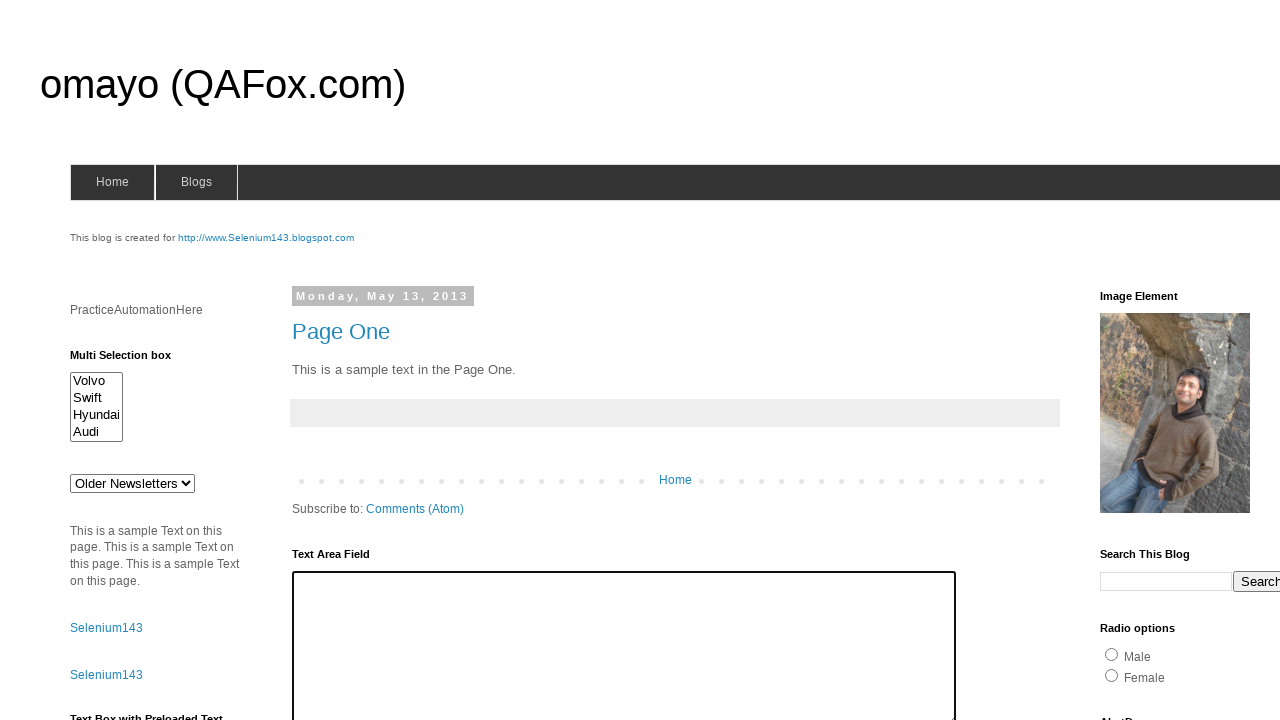

Retrieved aria-label attribute: 
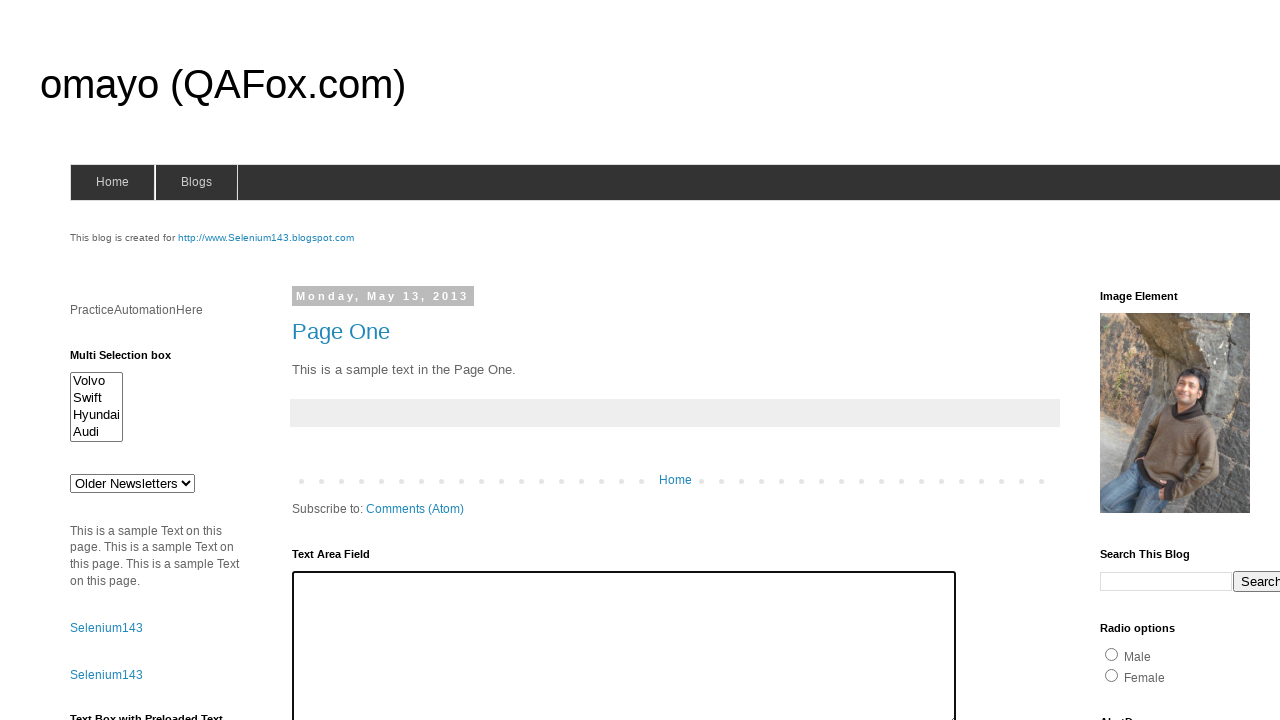

Retrieved role attribute: 
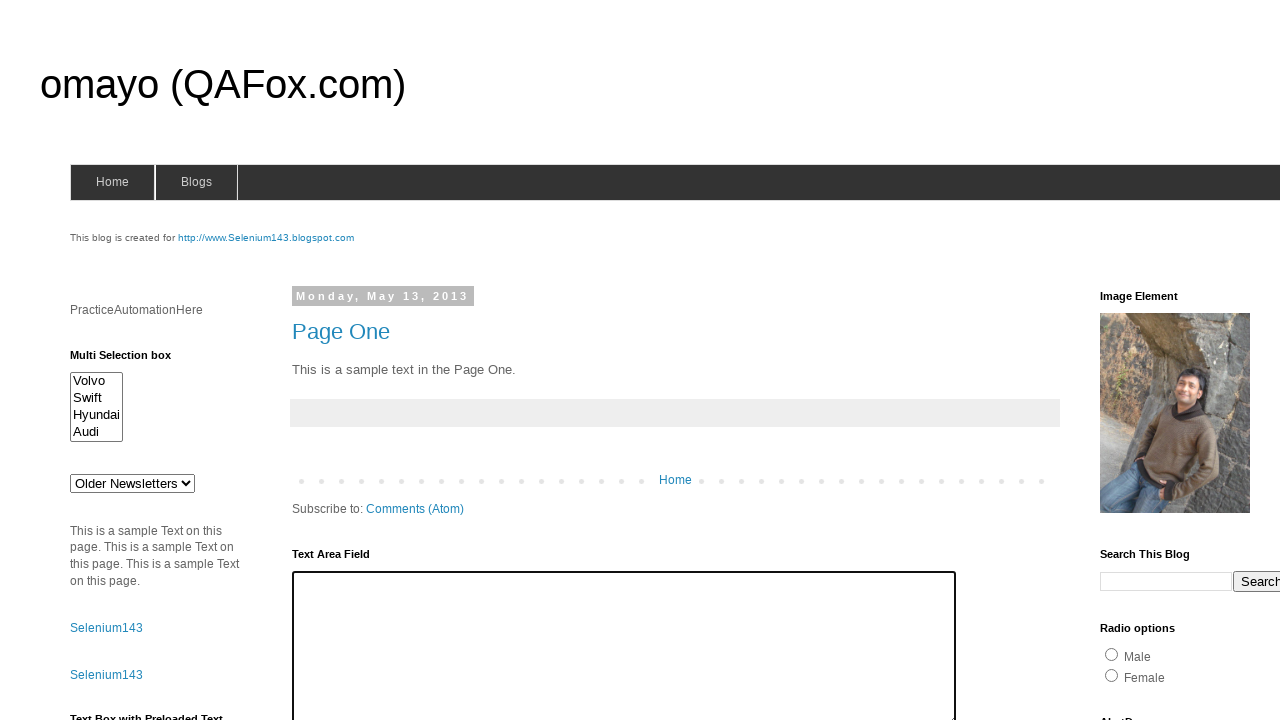

Retrieved bounding box: {'x': 292, 'y': 571.03125, 'width': 664, 'height': 156}
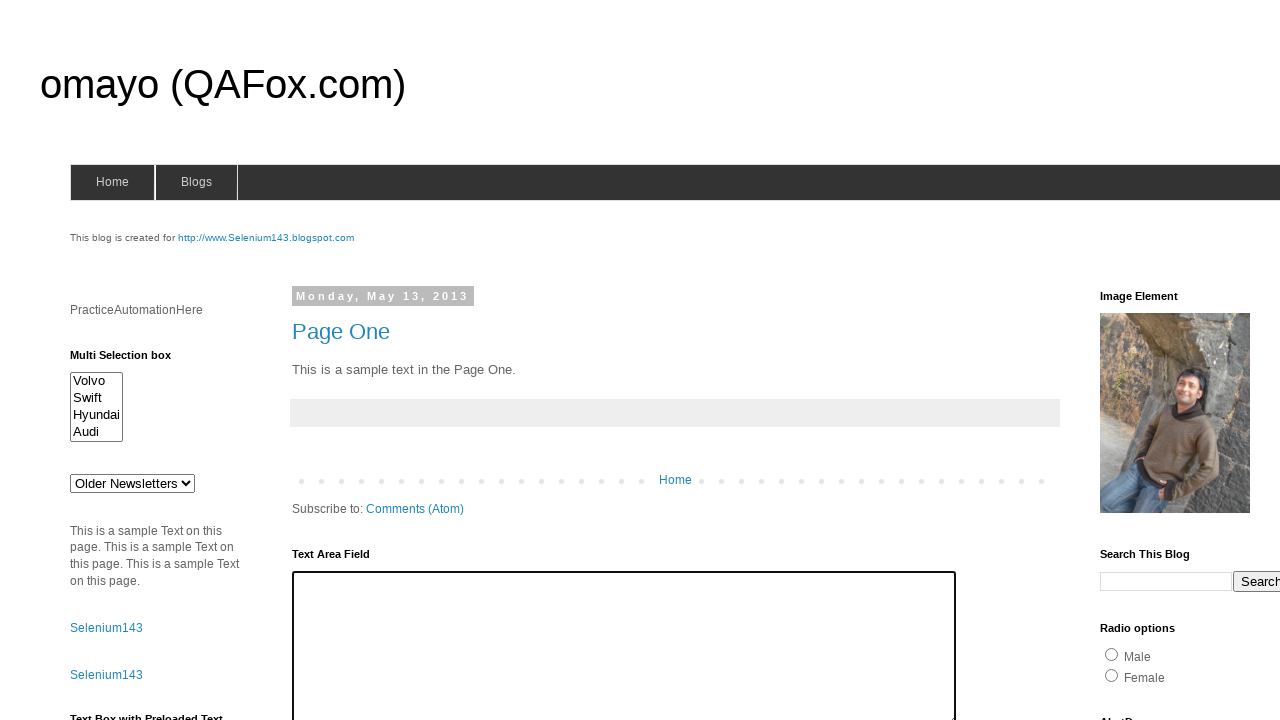

Retrieved tag name: textarea
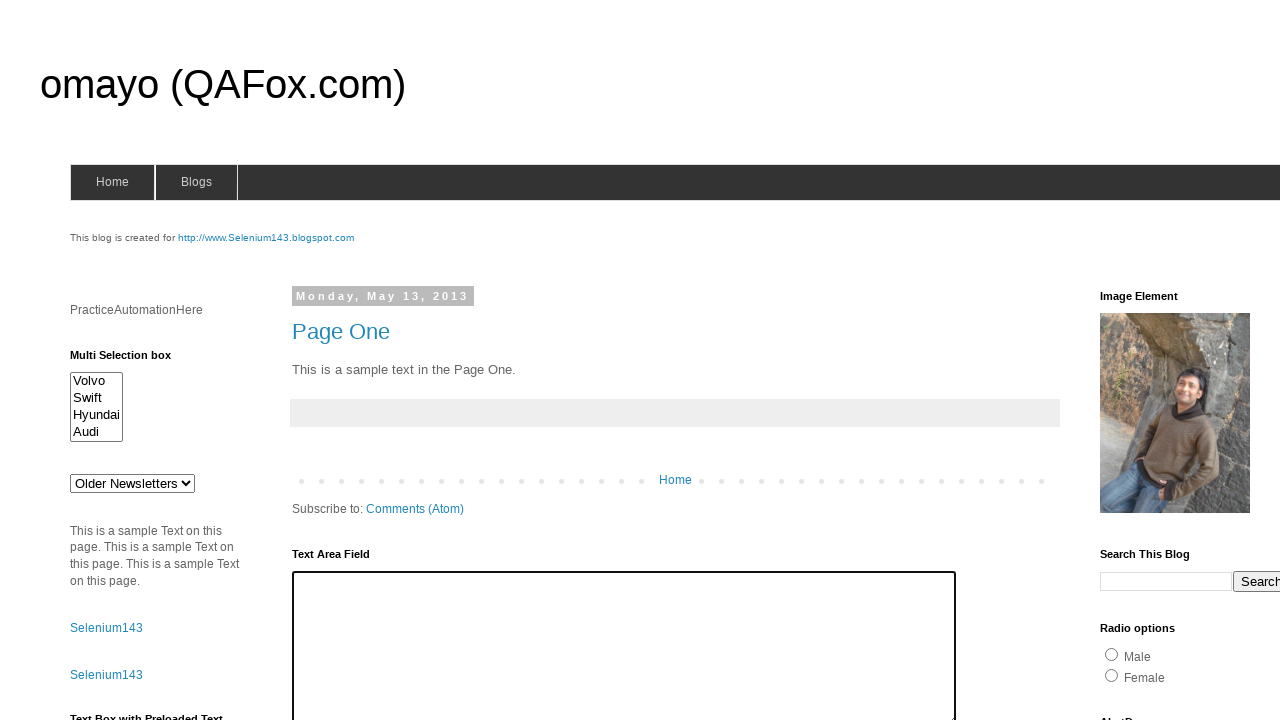

Verified textarea visibility: True
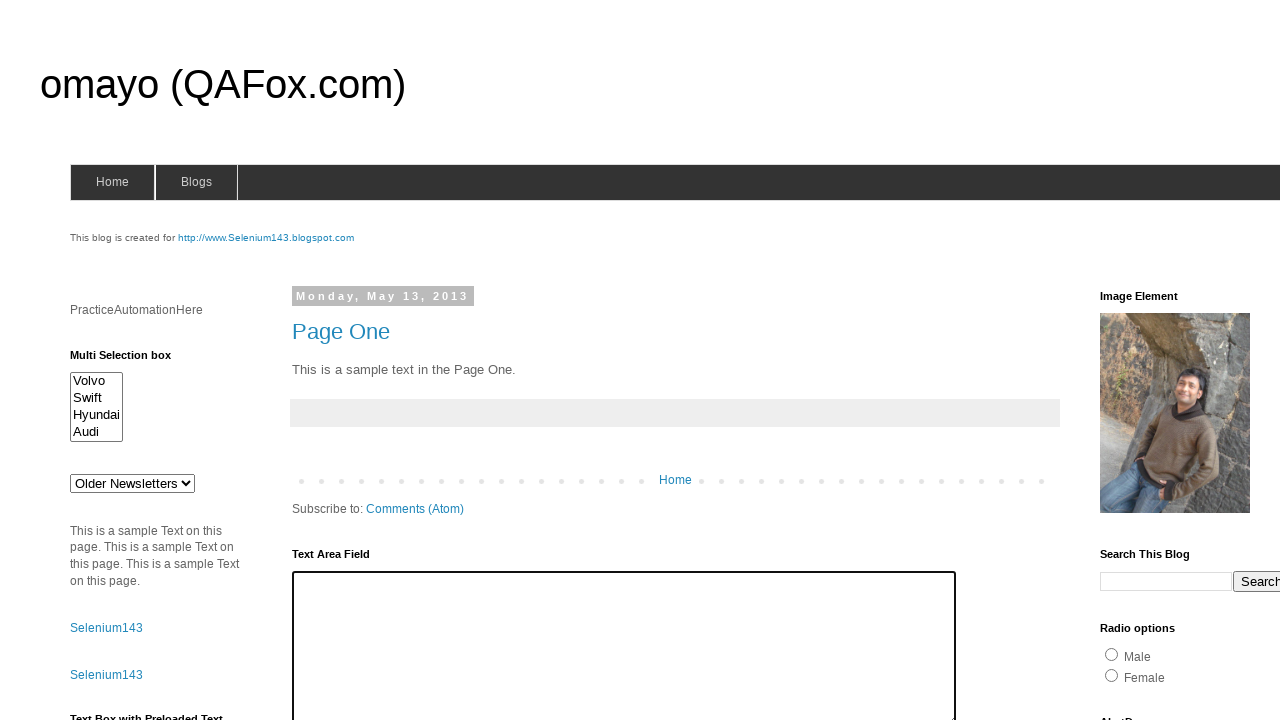

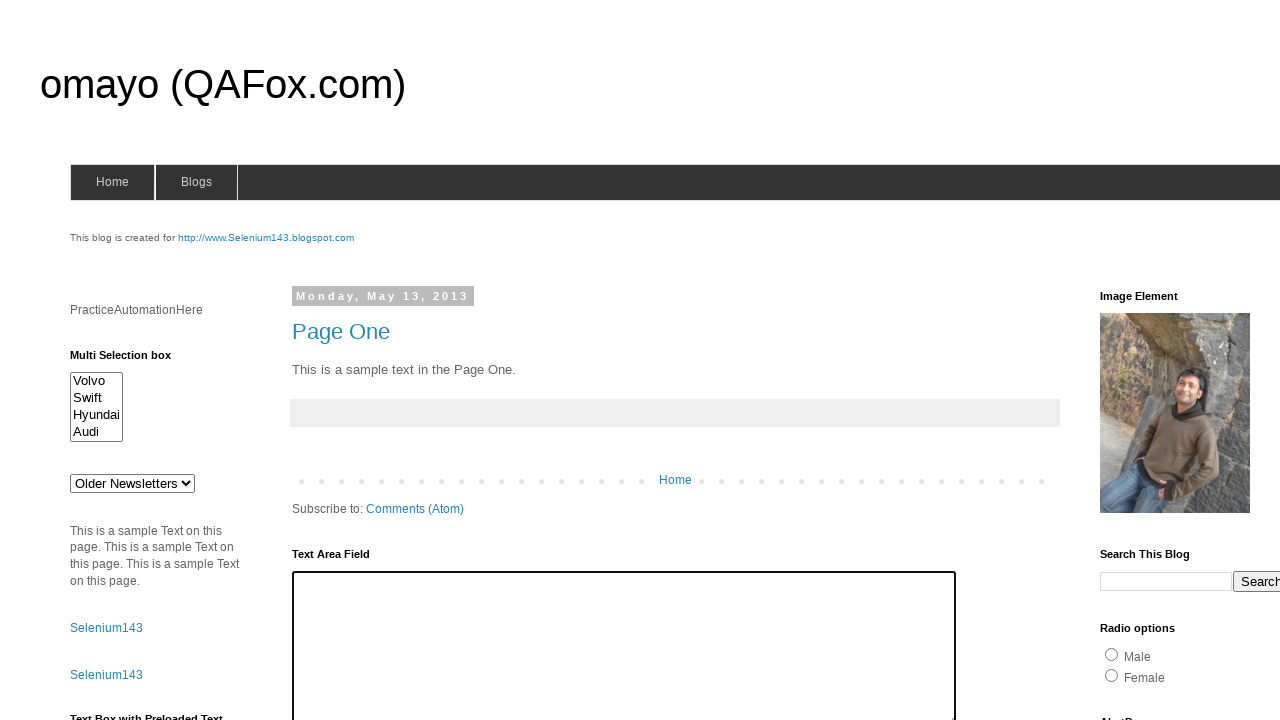